Tests a registration form by filling in first name, last name, and email fields, then submitting the form

Starting URL: http://suninjuly.github.io/registration1.html

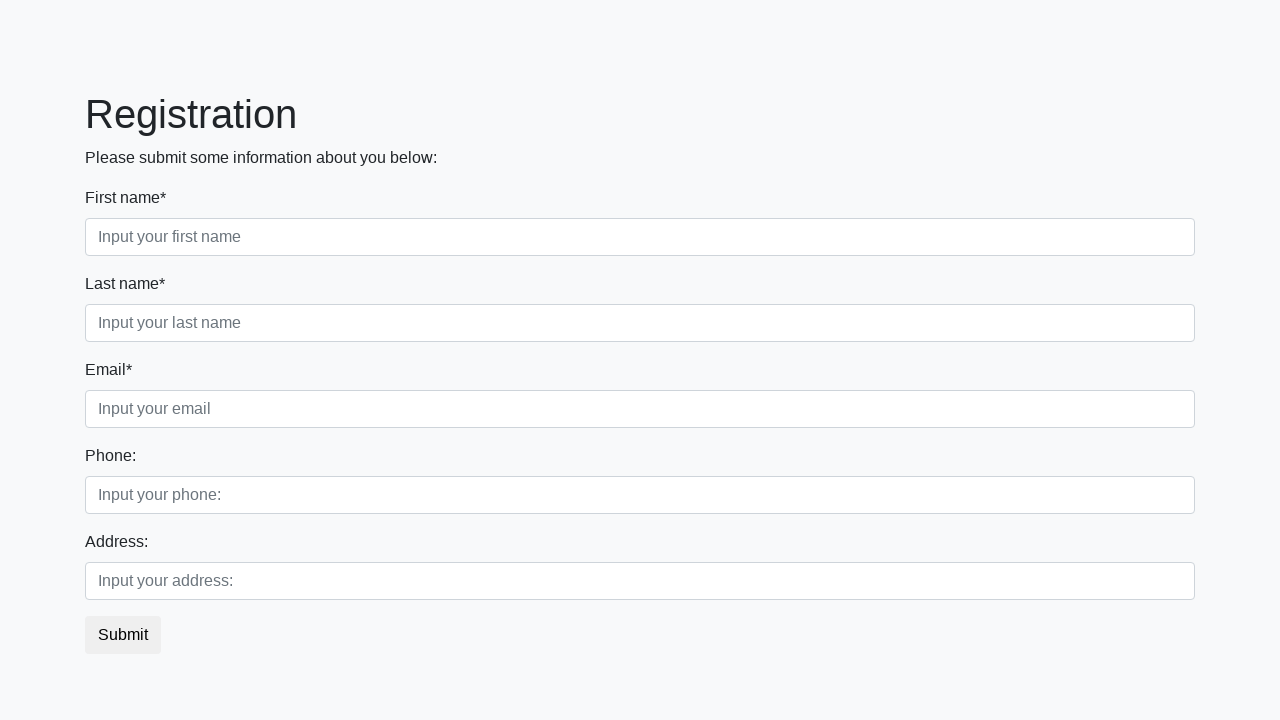

Filled first name field with 'Ivan' on input.form-control.first
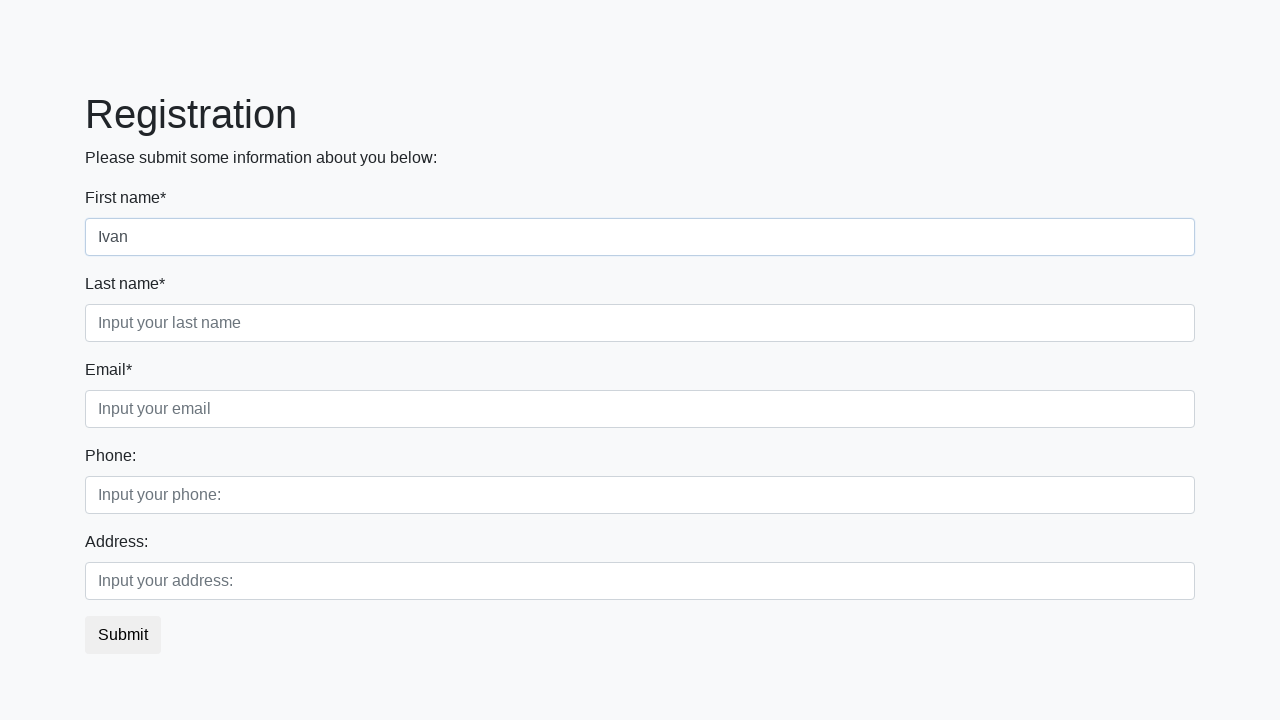

Filled last name field with 'Ivanov' on div.first_block > div.form-group.second_class > input
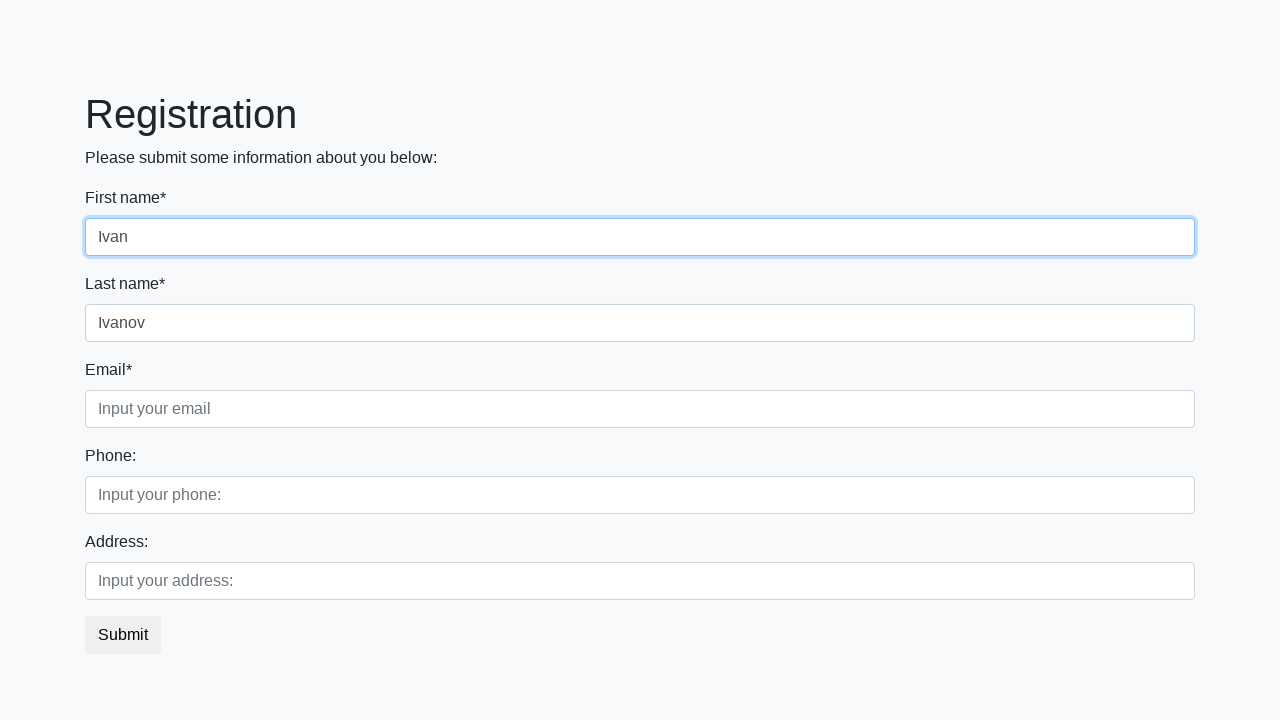

Filled email field with 'Ivanovma@il.ru' on input.form-control.third
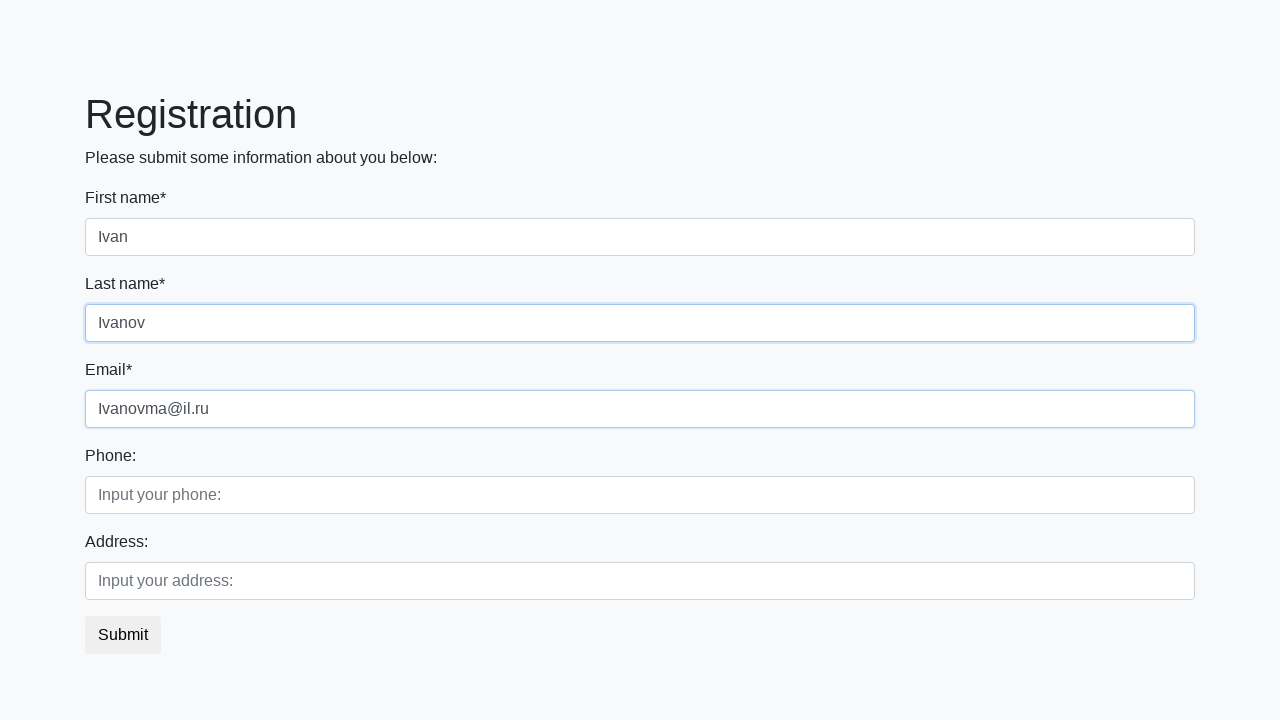

Clicked submit button to register at (123, 635) on button.btn
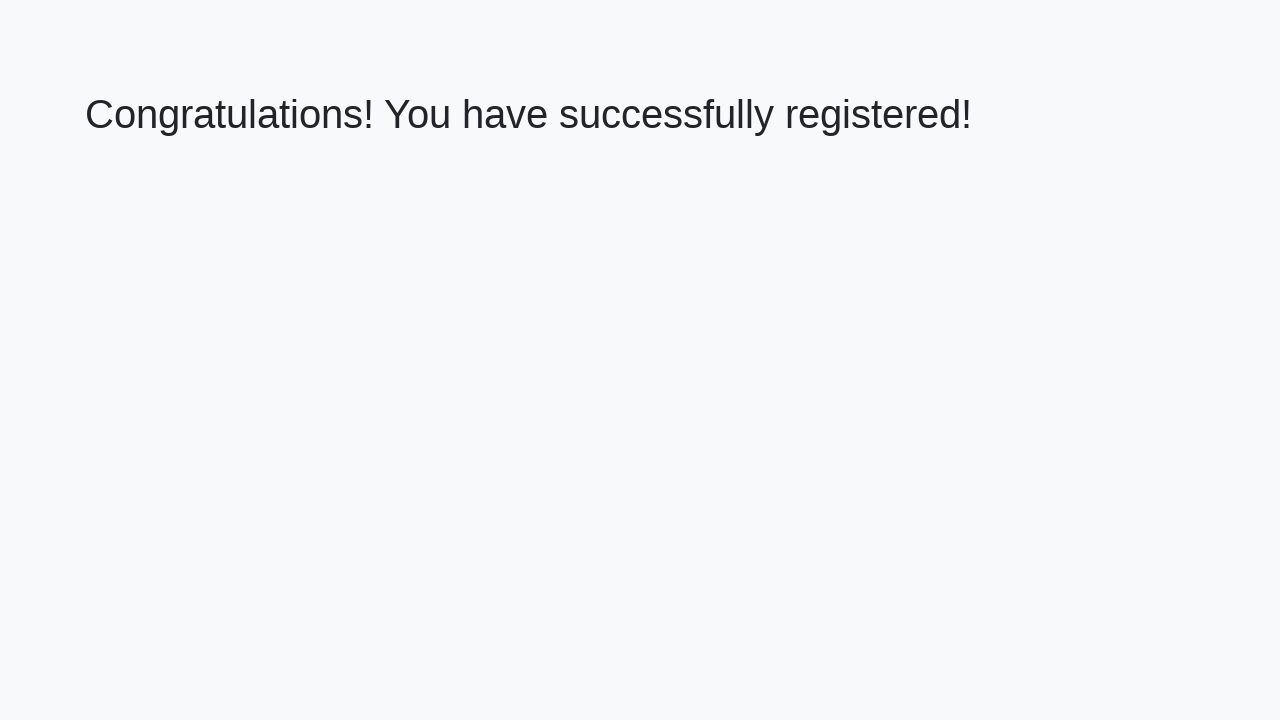

Success message appeared after form submission
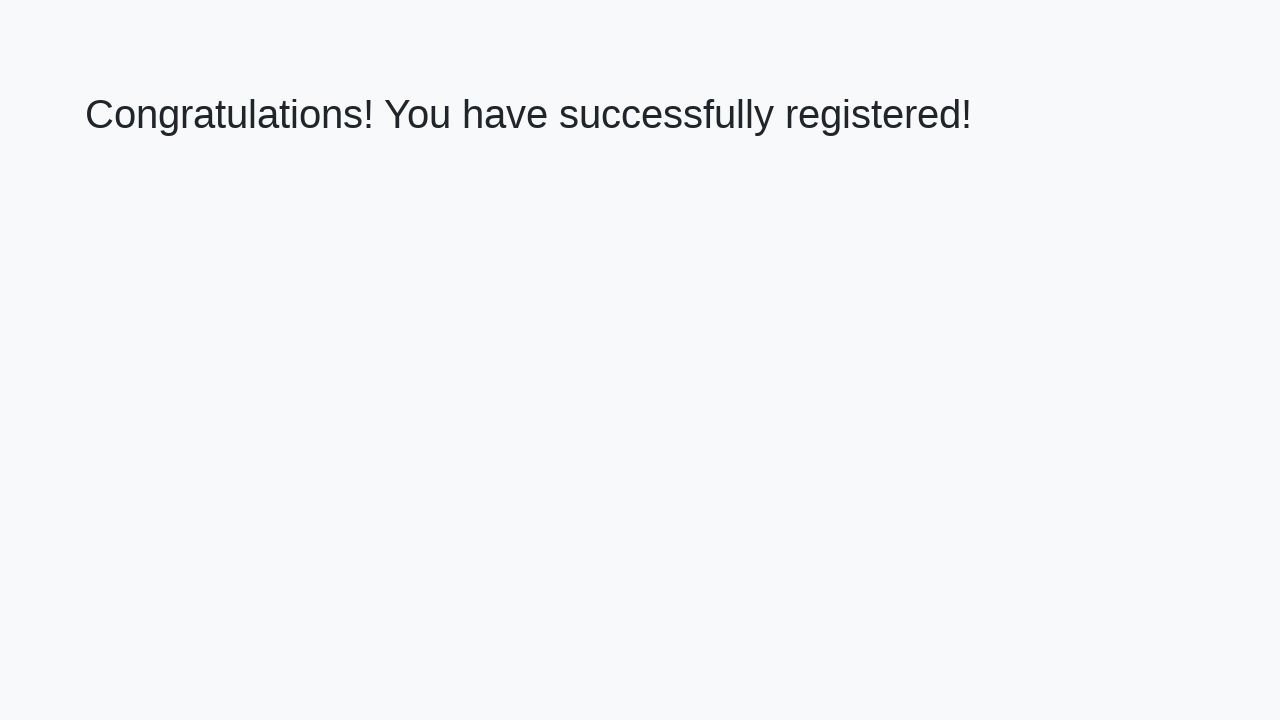

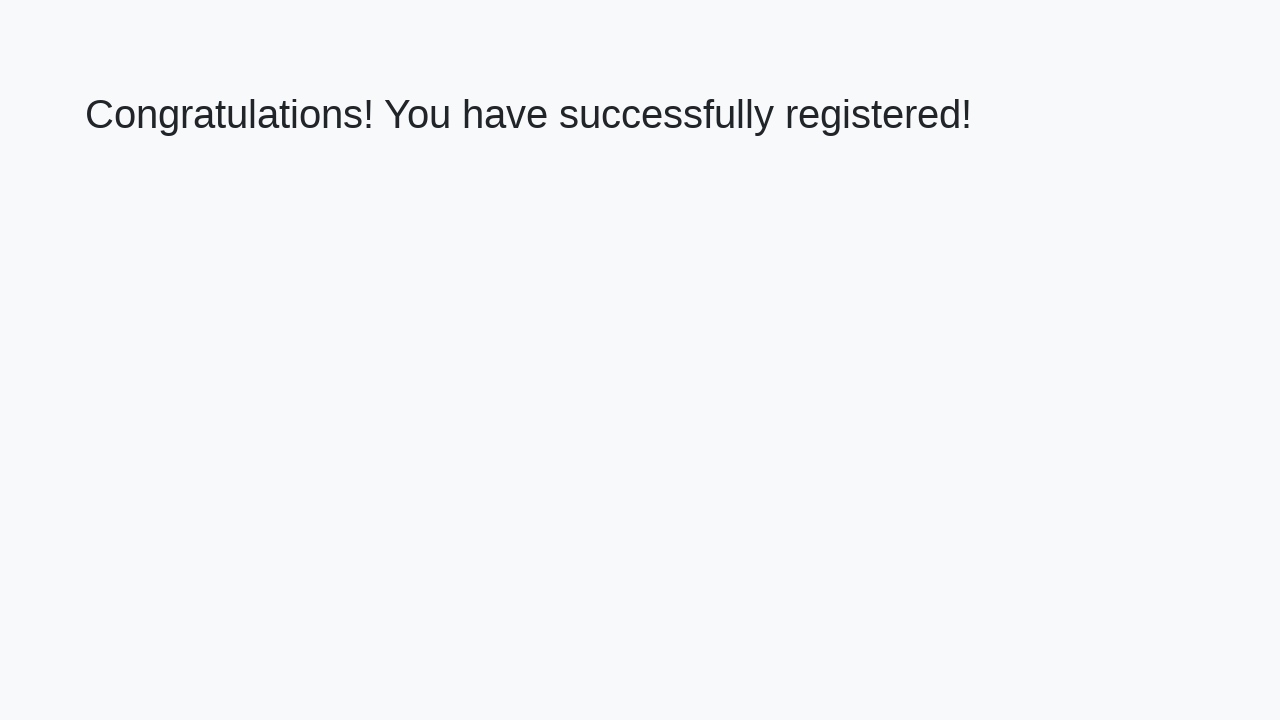